Navigates to a simple form page and clicks the submit button to test basic form submission functionality.

Starting URL: http://suninjuly.github.io/simple_form_find_task.html

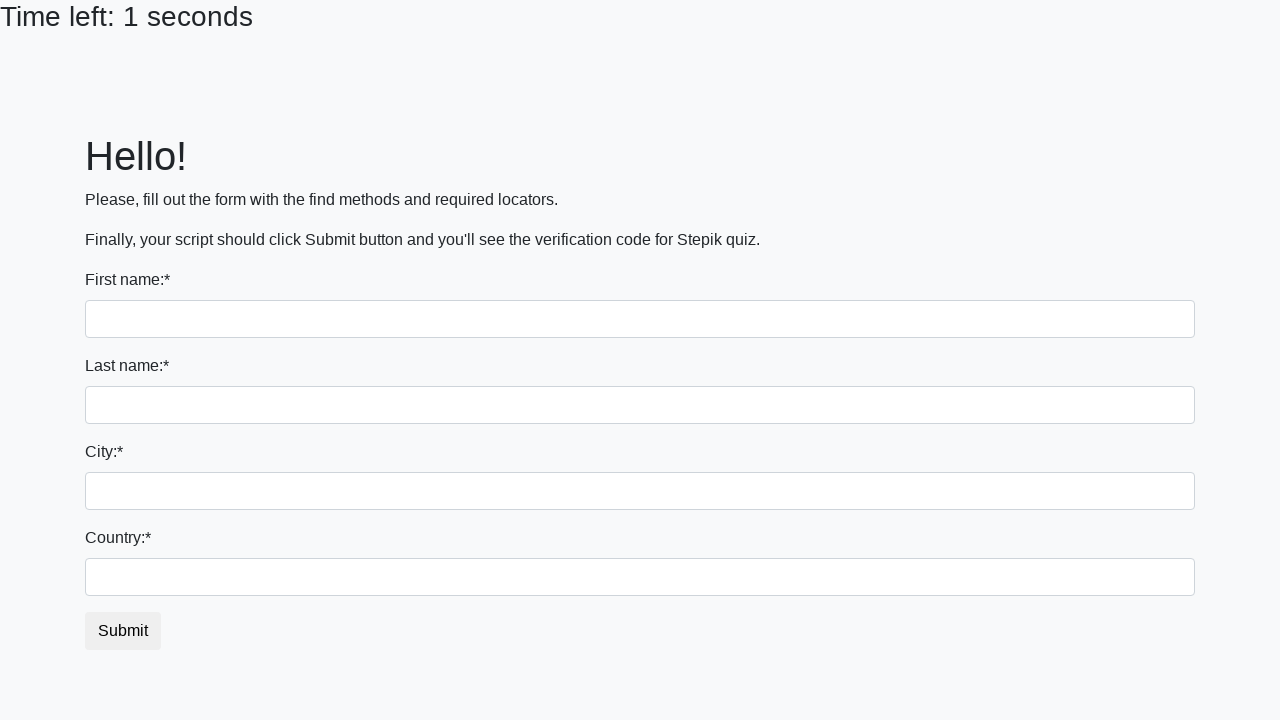

Navigated to simple form page
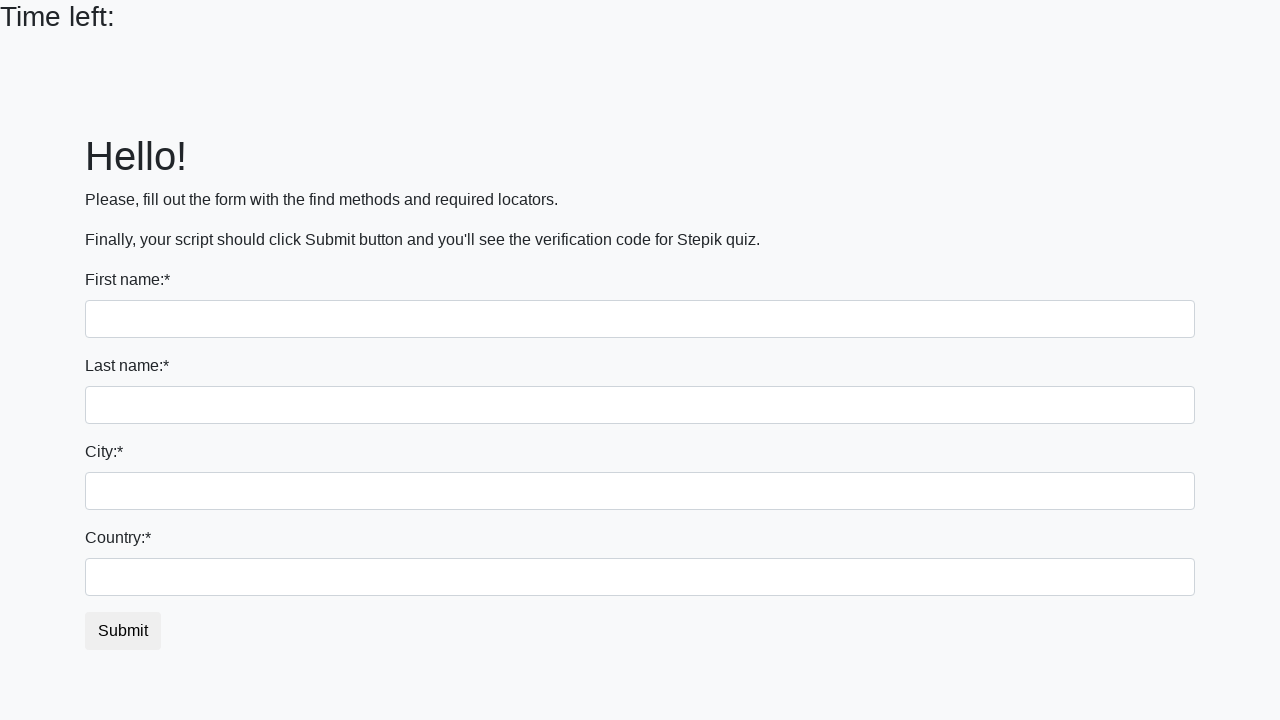

Clicked submit button to test form submission at (123, 631) on #submit_button
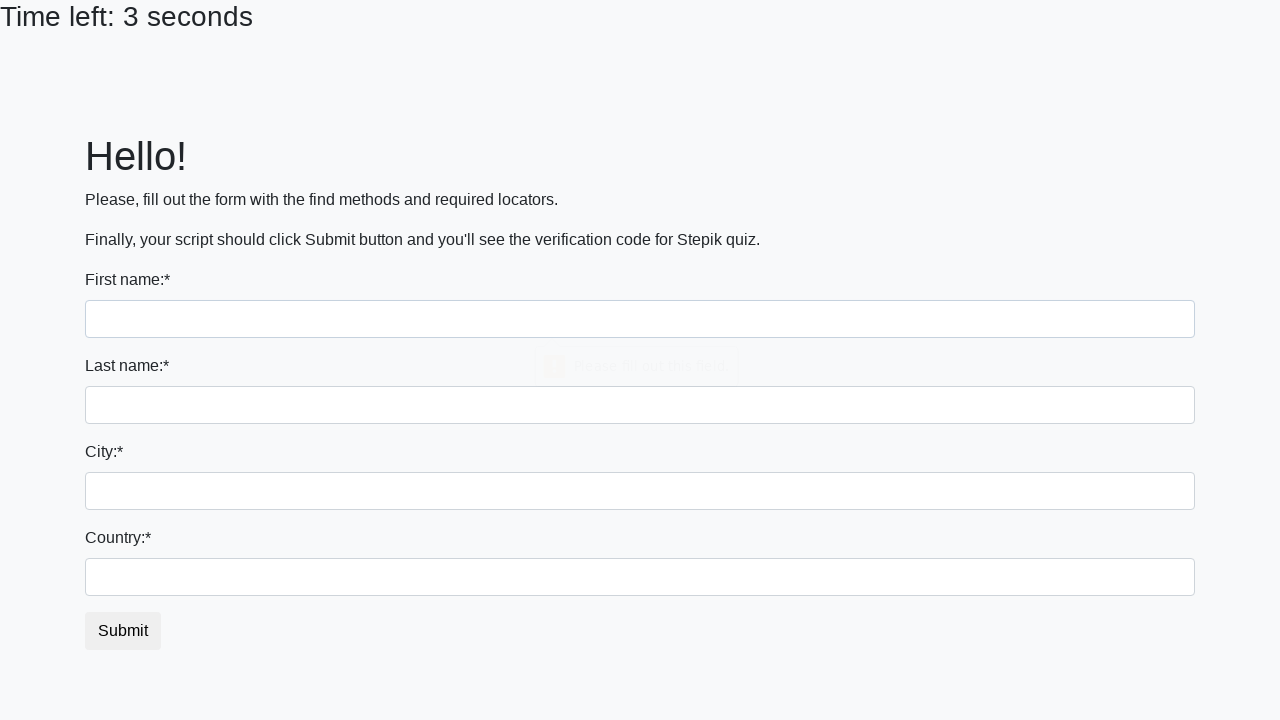

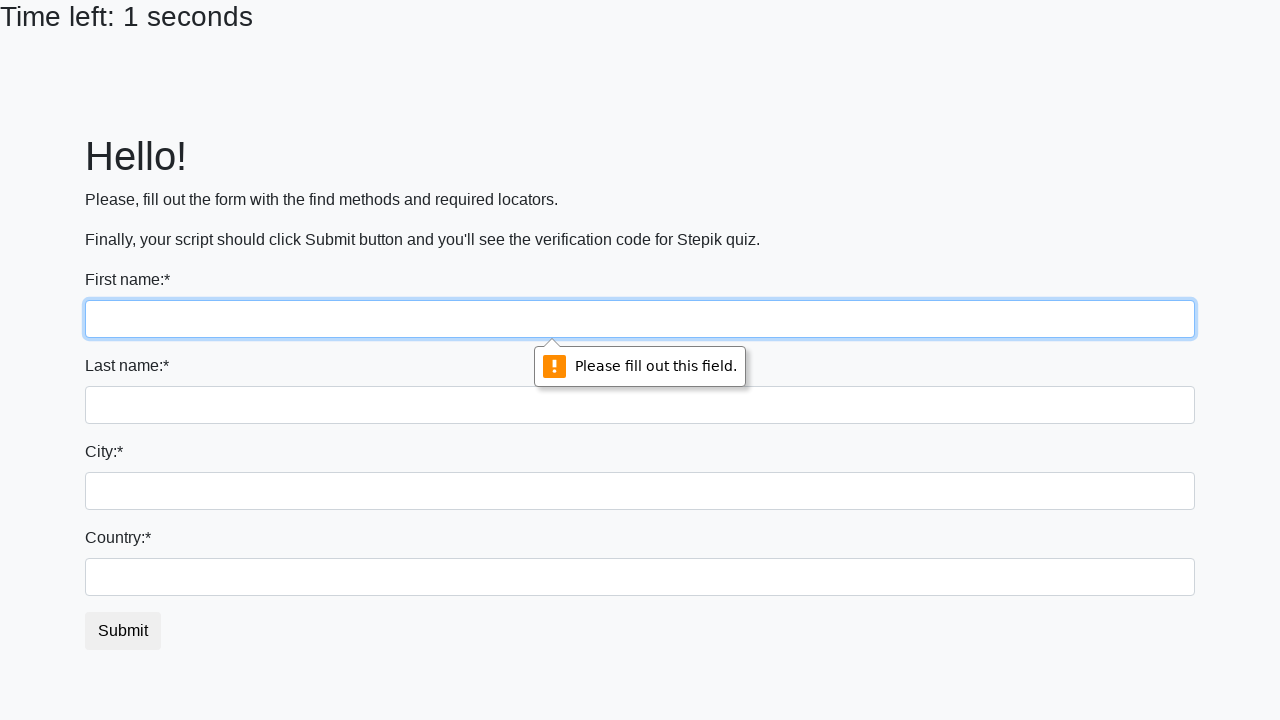